Tests radio button selection on DemoQA practice form by trying different locator strategies

Starting URL: https://demoqa.com/automation-practice-form/

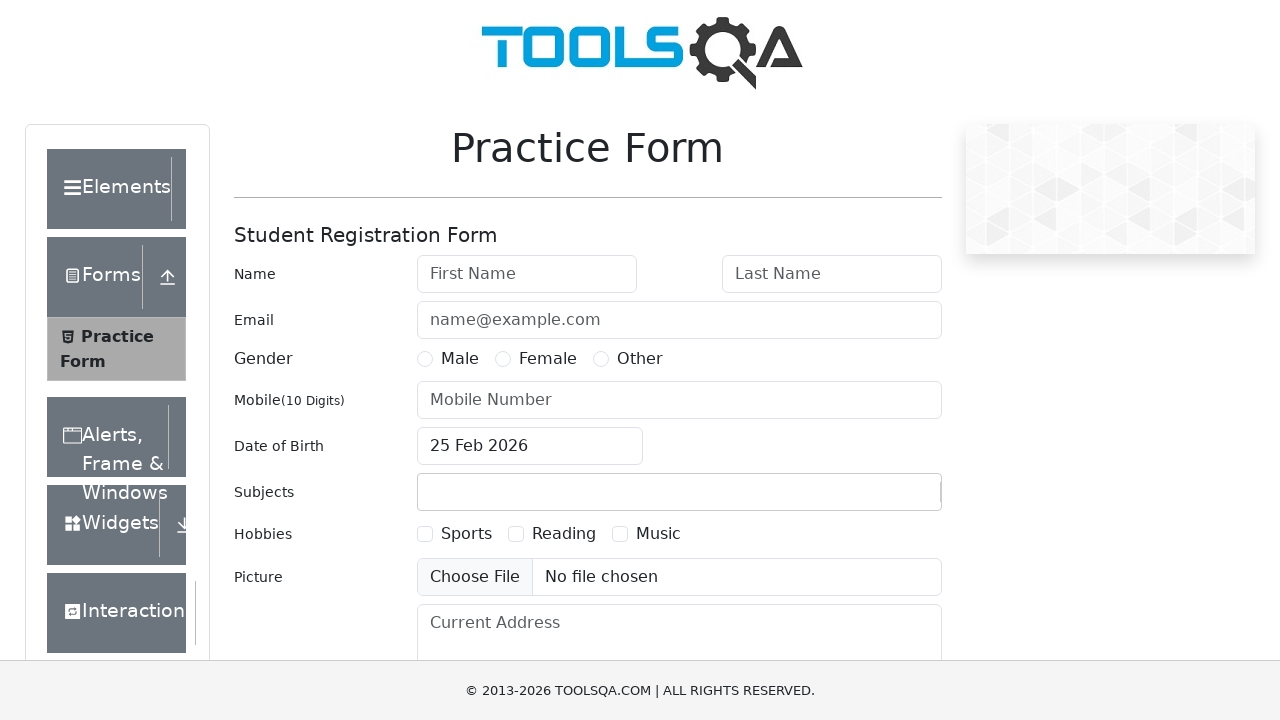

Located all radio buttons with name='gender'
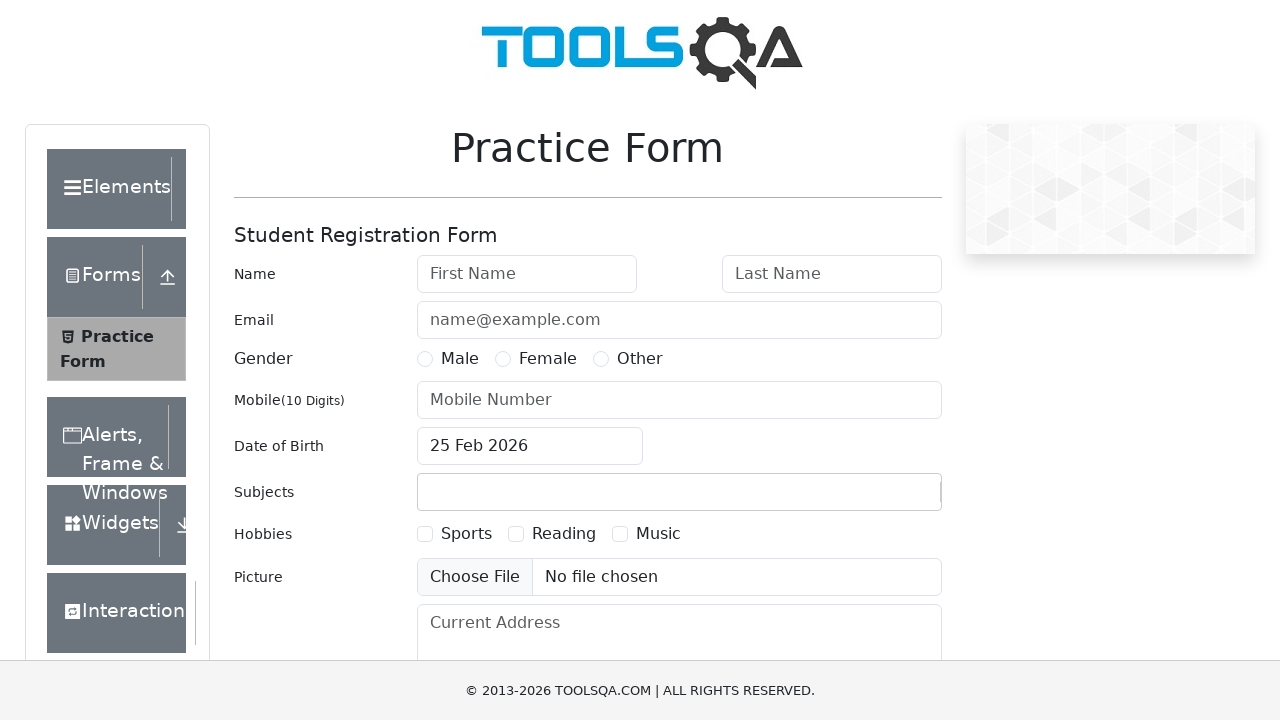

Found Male radio button by name attribute
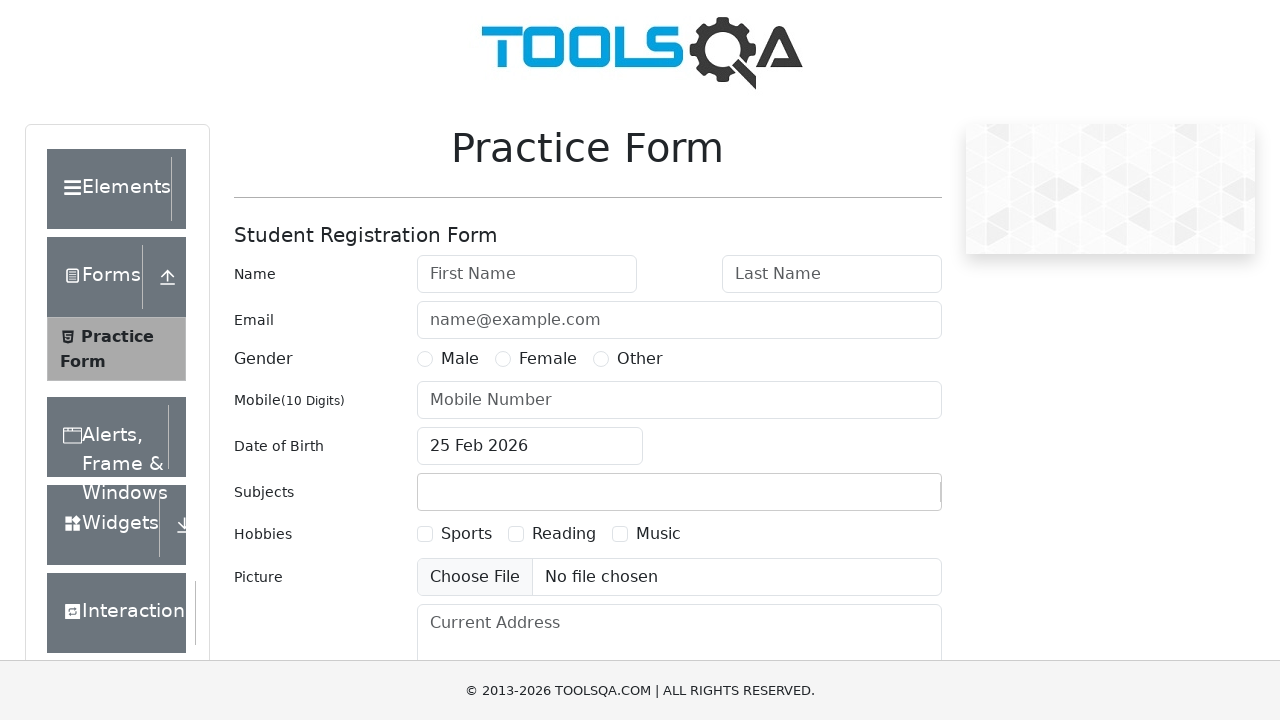

Clicked Male radio button using name attribute locator
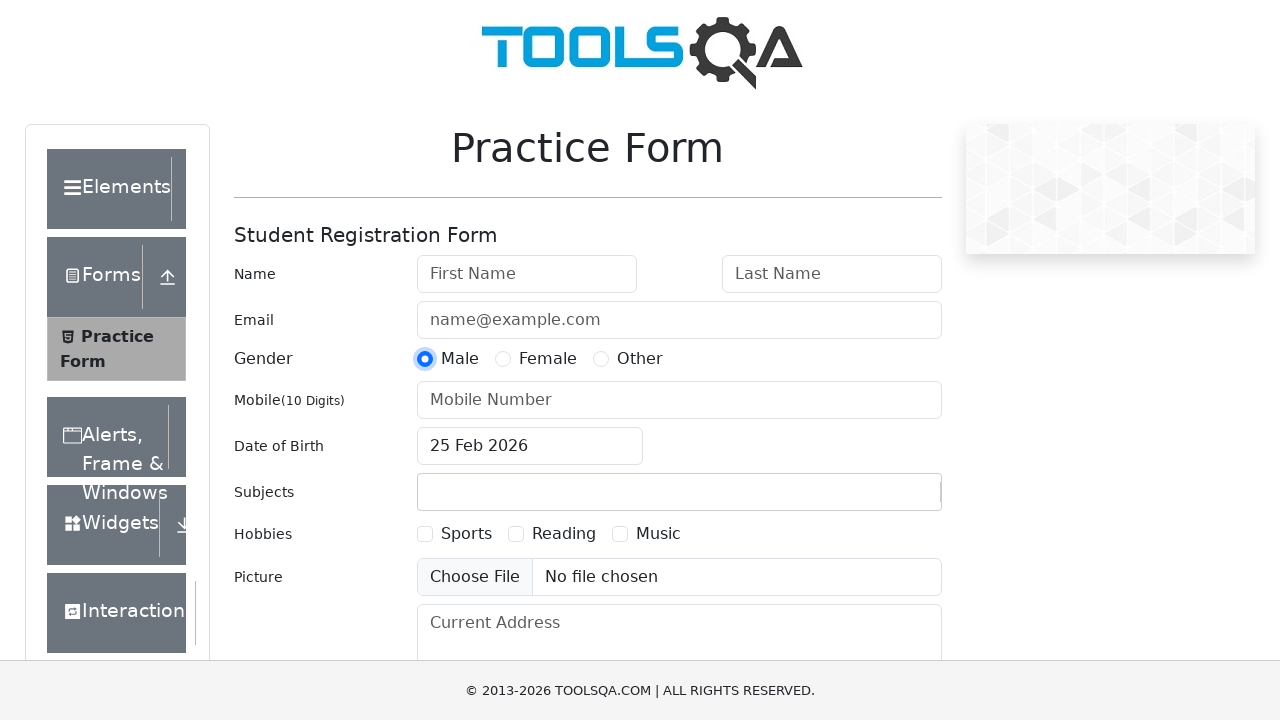

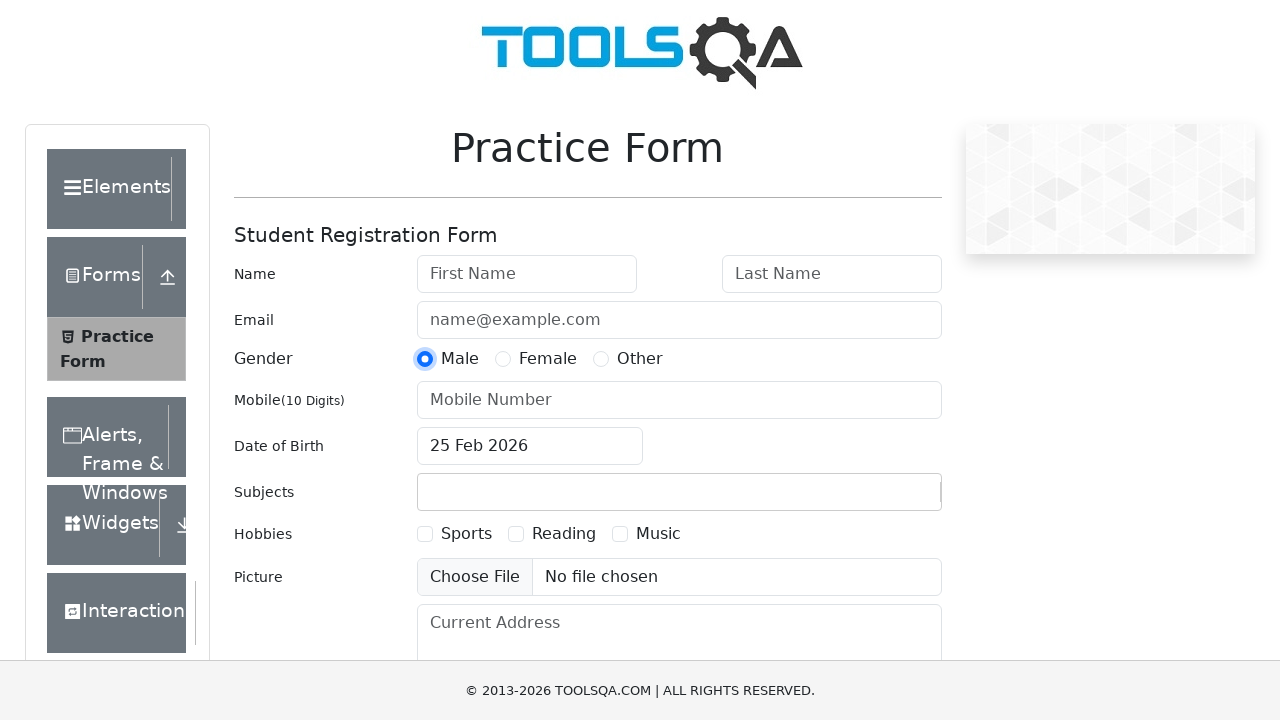